Fills date picker fields by clearing existing values and entering new dates

Starting URL: https://demoqa.com/date-picker

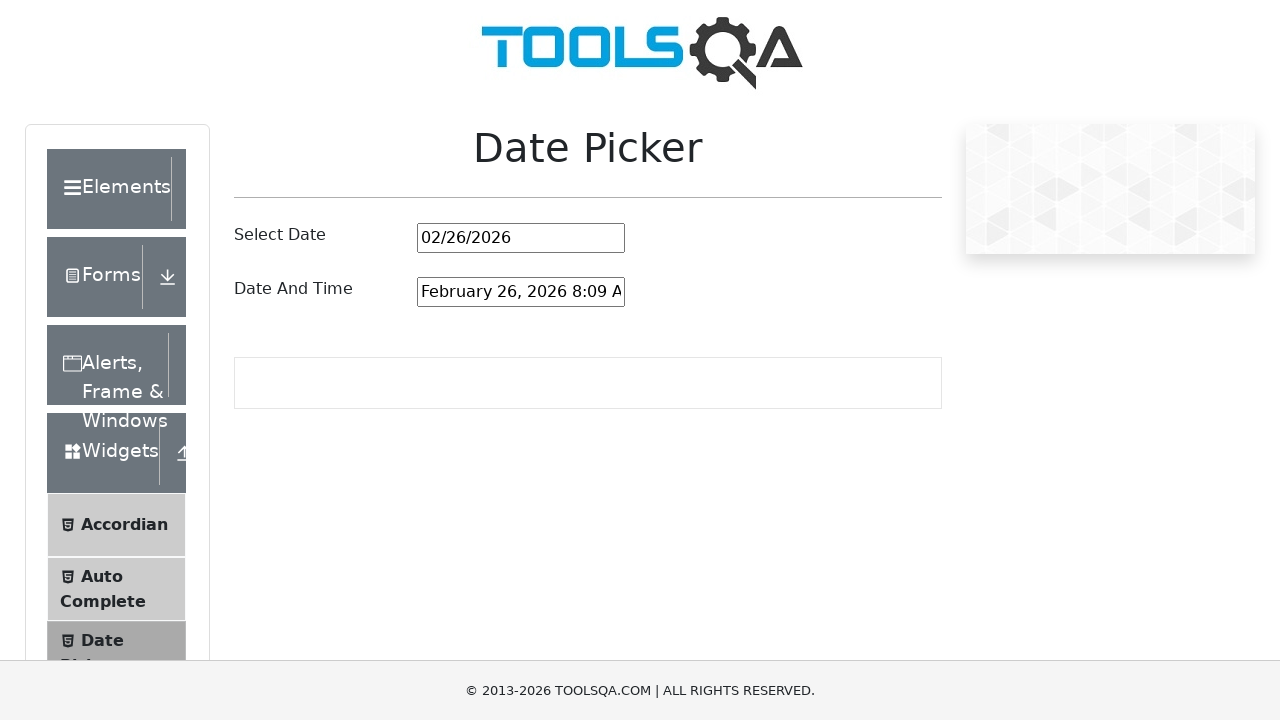

Clicked on date picker field at (521, 238) on #datePickerMonthYearInput
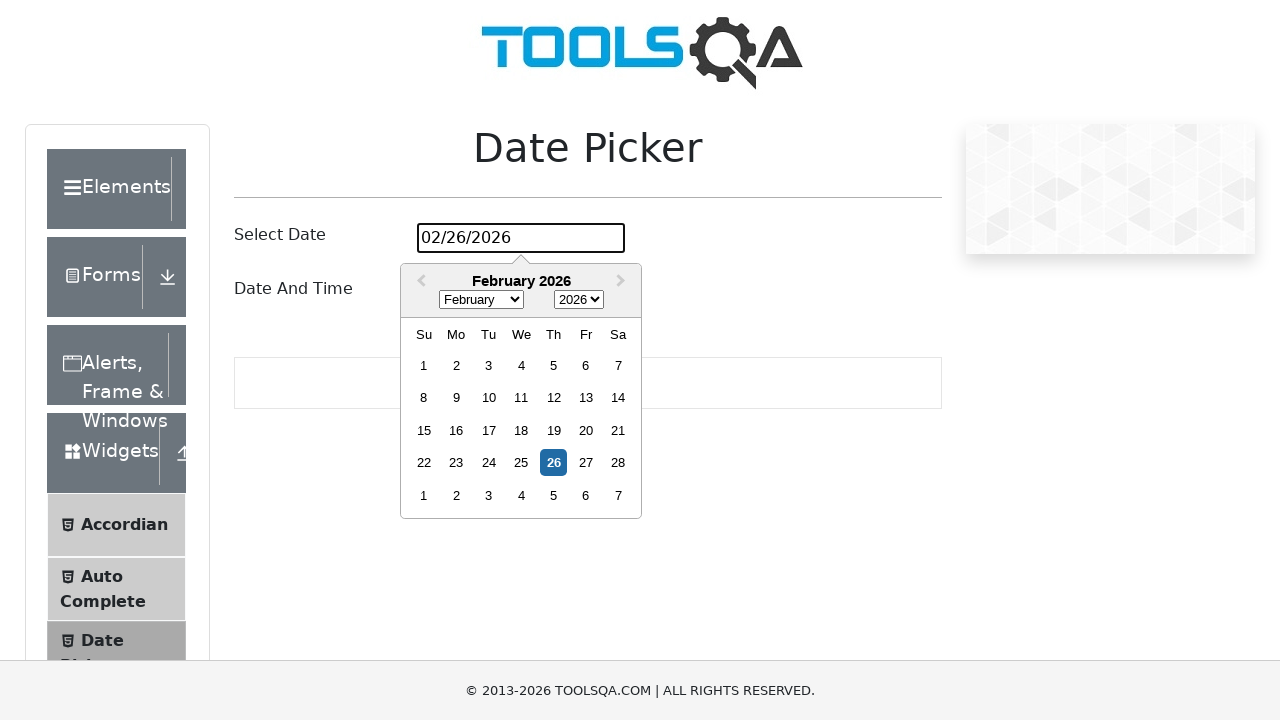

Selected all text in date picker field on #datePickerMonthYearInput
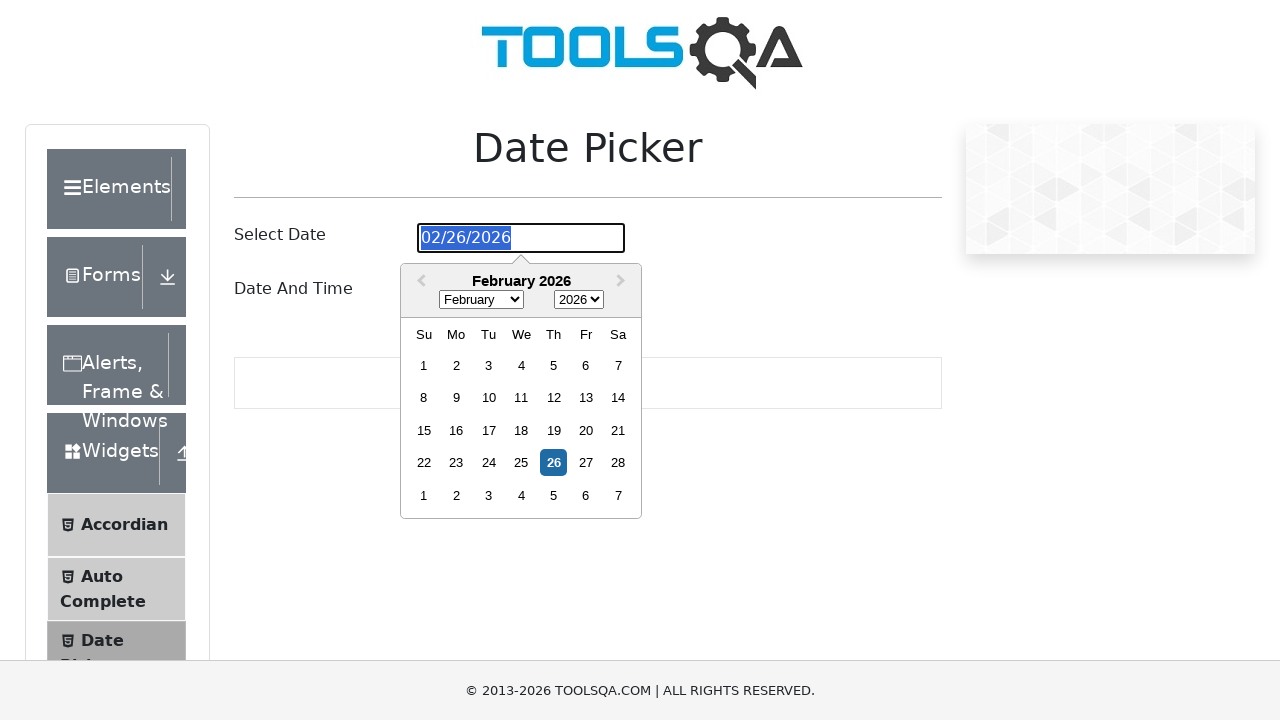

Filled date picker with '11/20/2022' on #datePickerMonthYearInput
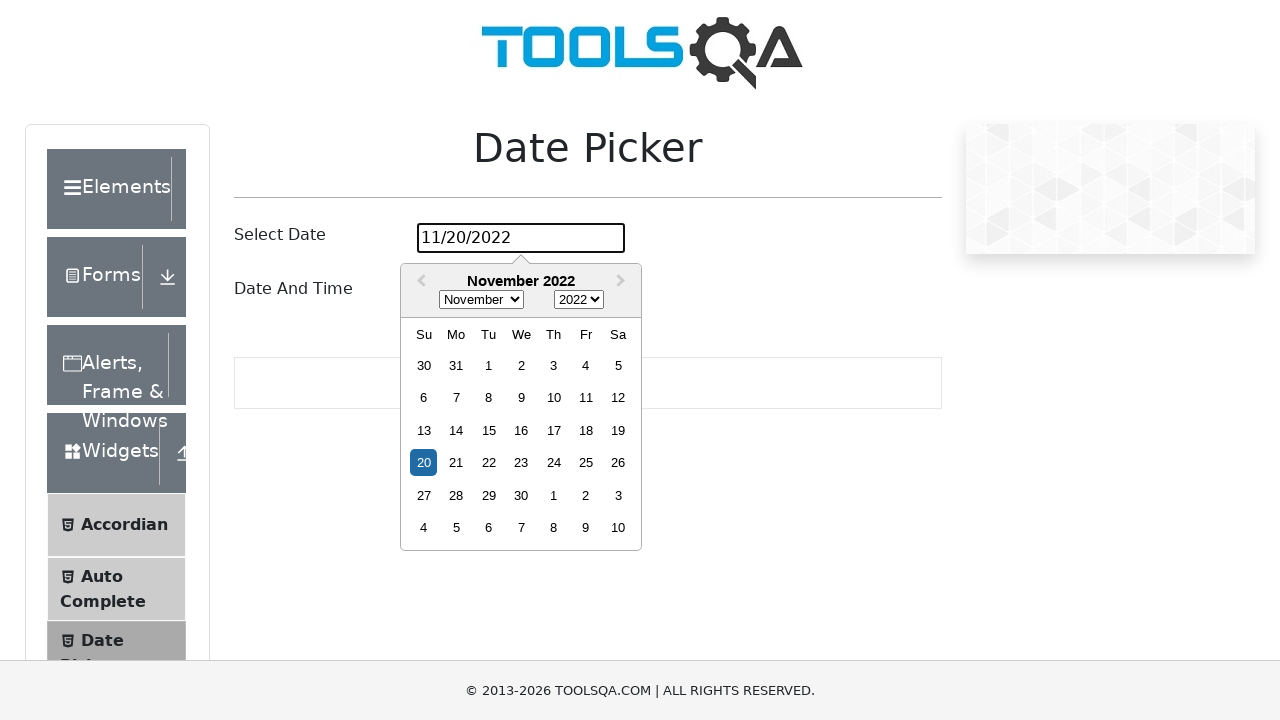

Pressed Enter to confirm date picker entry on #datePickerMonthYearInput
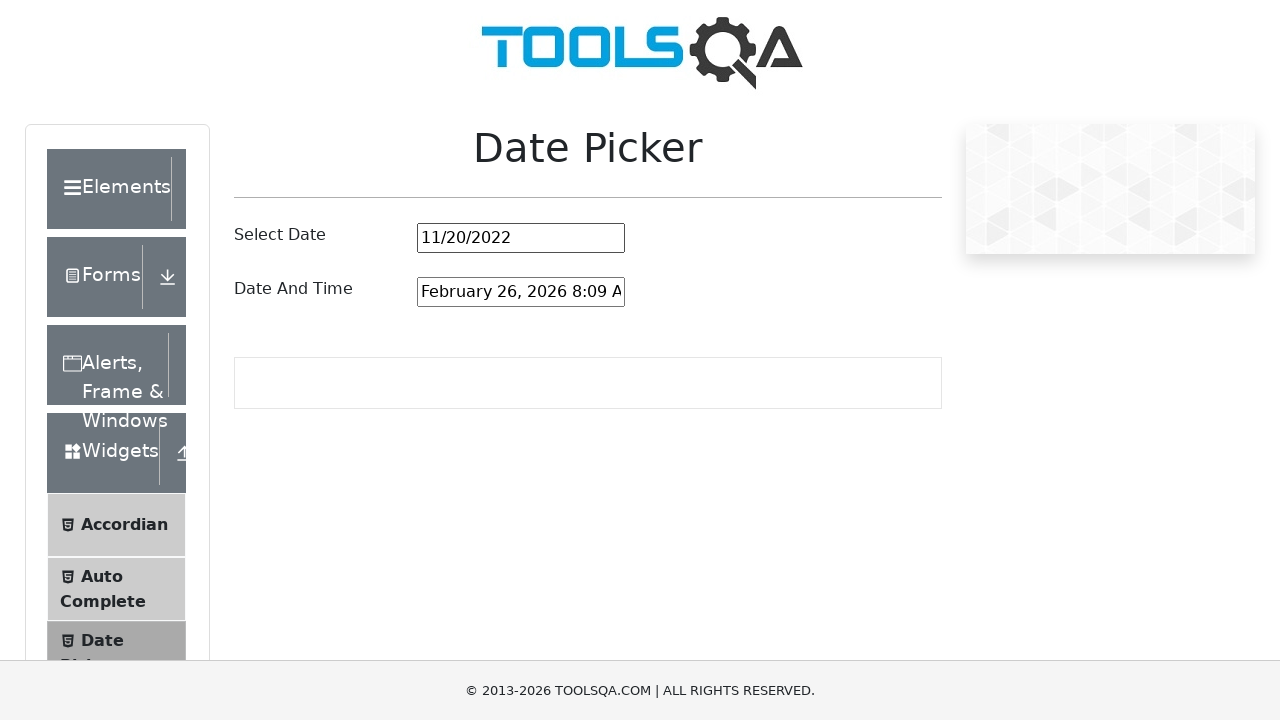

Clicked on date-time picker field at (521, 292) on #dateAndTimePickerInput
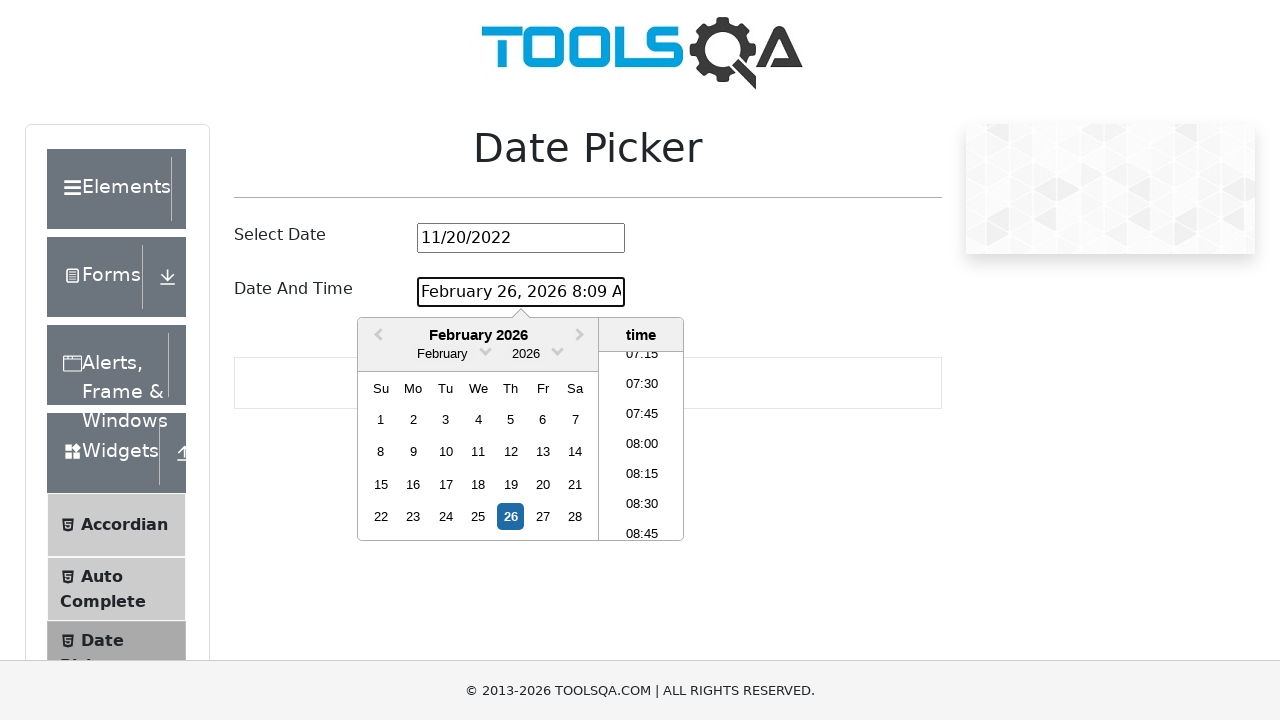

Selected all text in date-time picker field on #dateAndTimePickerInput
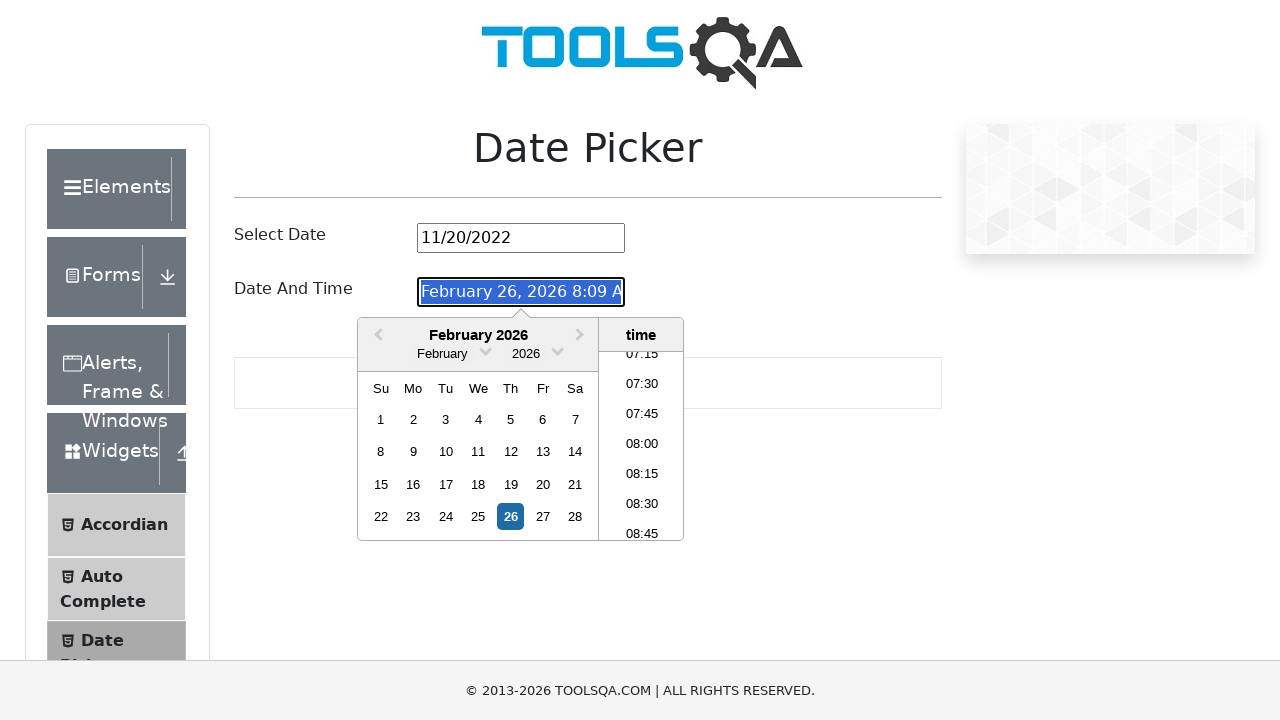

Filled date-time picker with 'November 20, 2022 9:26 PM' on #dateAndTimePickerInput
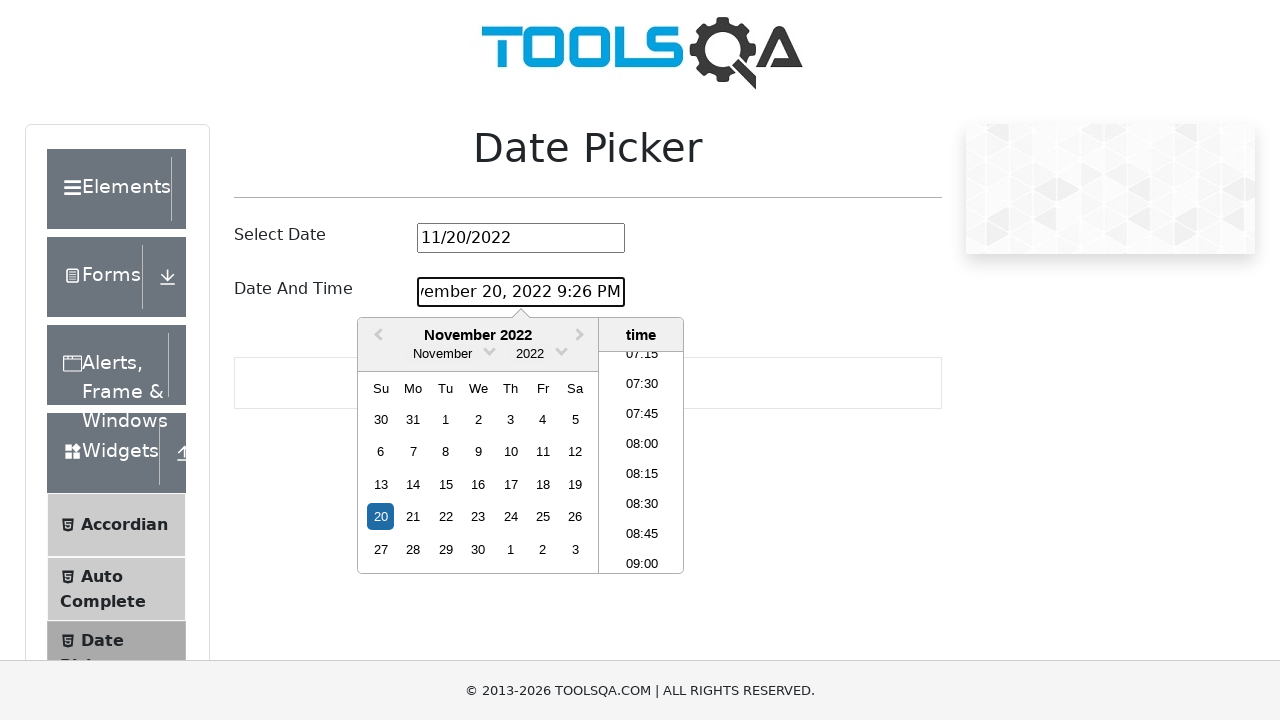

Pressed Enter to confirm date-time picker entry on #dateAndTimePickerInput
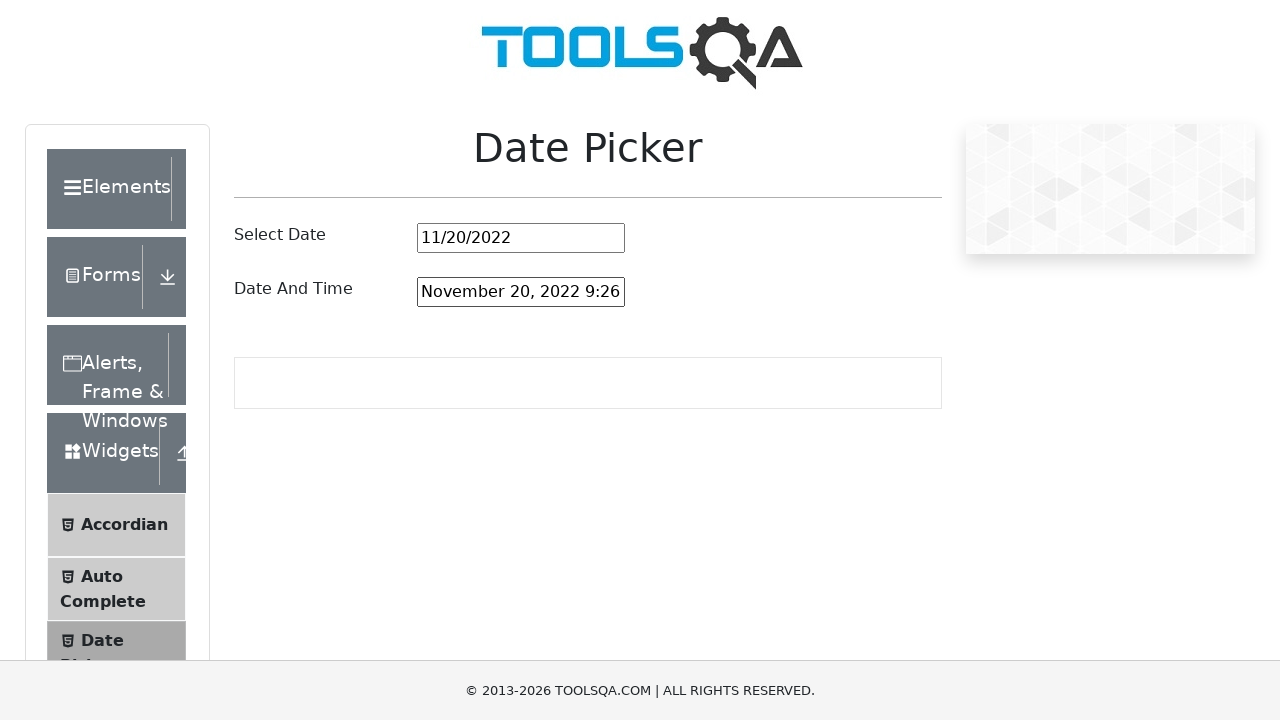

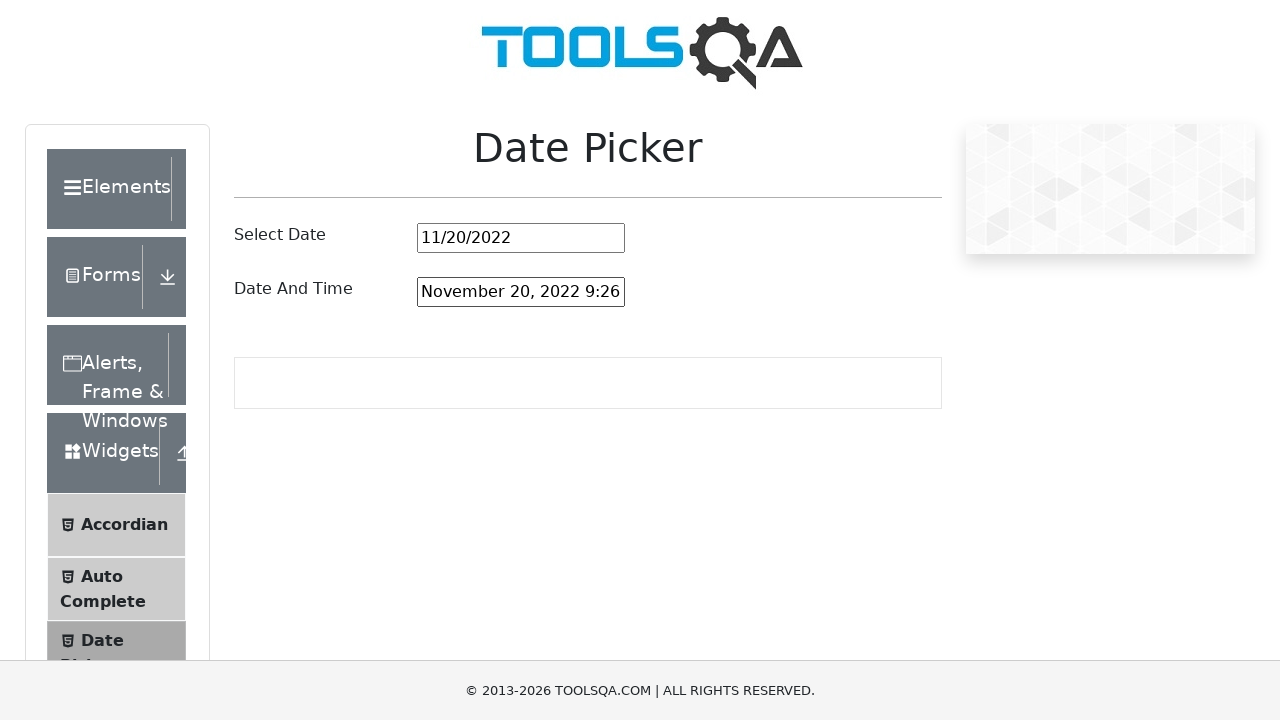